Opens the OrangeHRM demo login page and validates that the page loads correctly by checking the page title.

Starting URL: https://opensource-demo.orangehrmlive.com

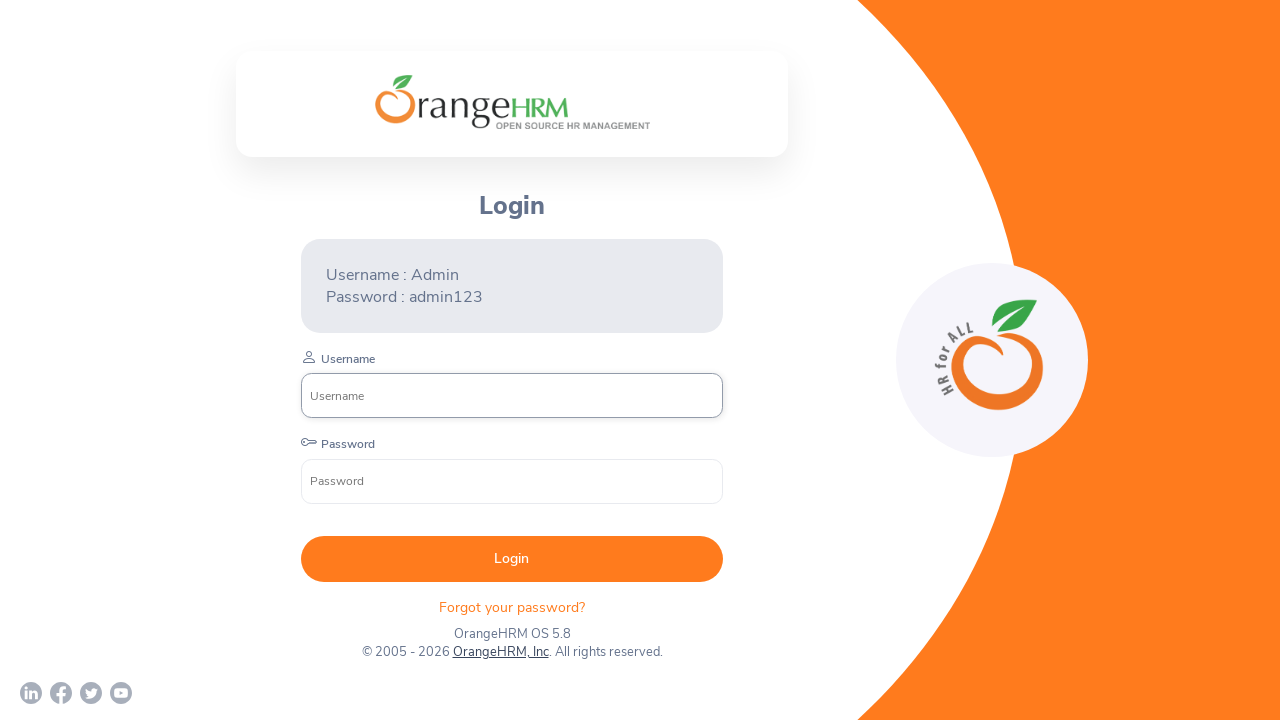

Waited for page to reach domcontentloaded state
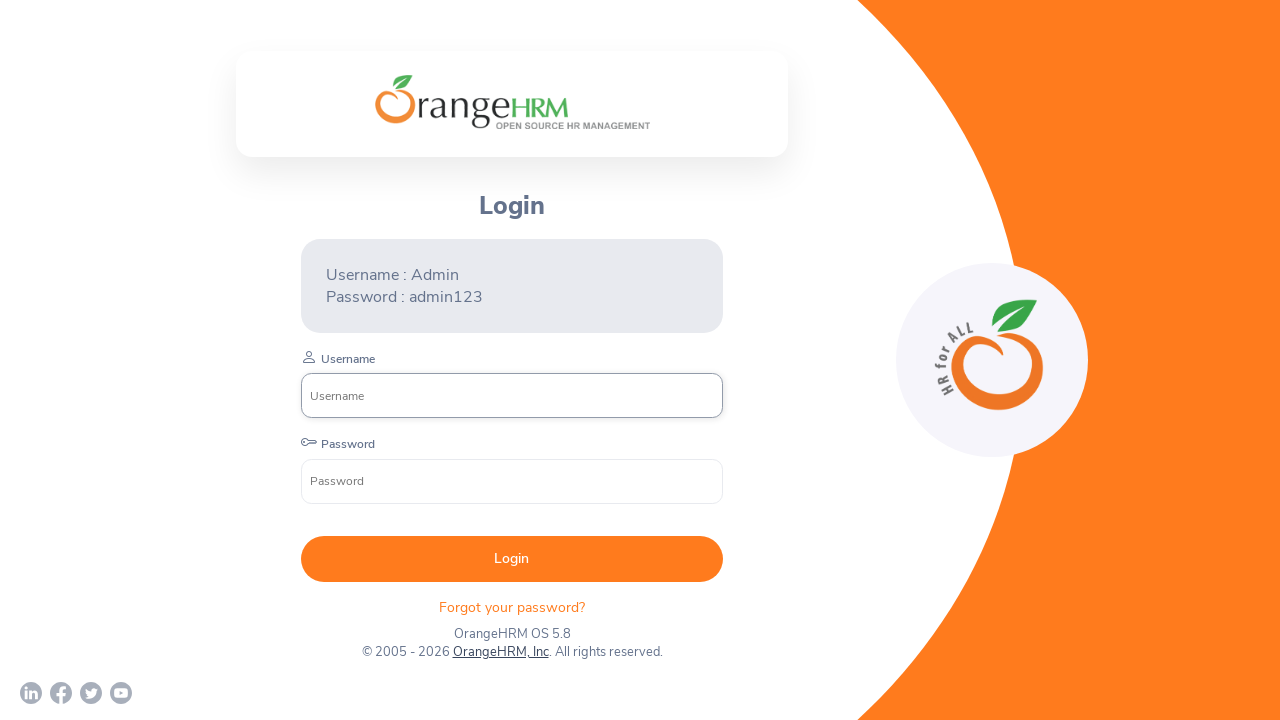

Retrieved page title: OrangeHRM
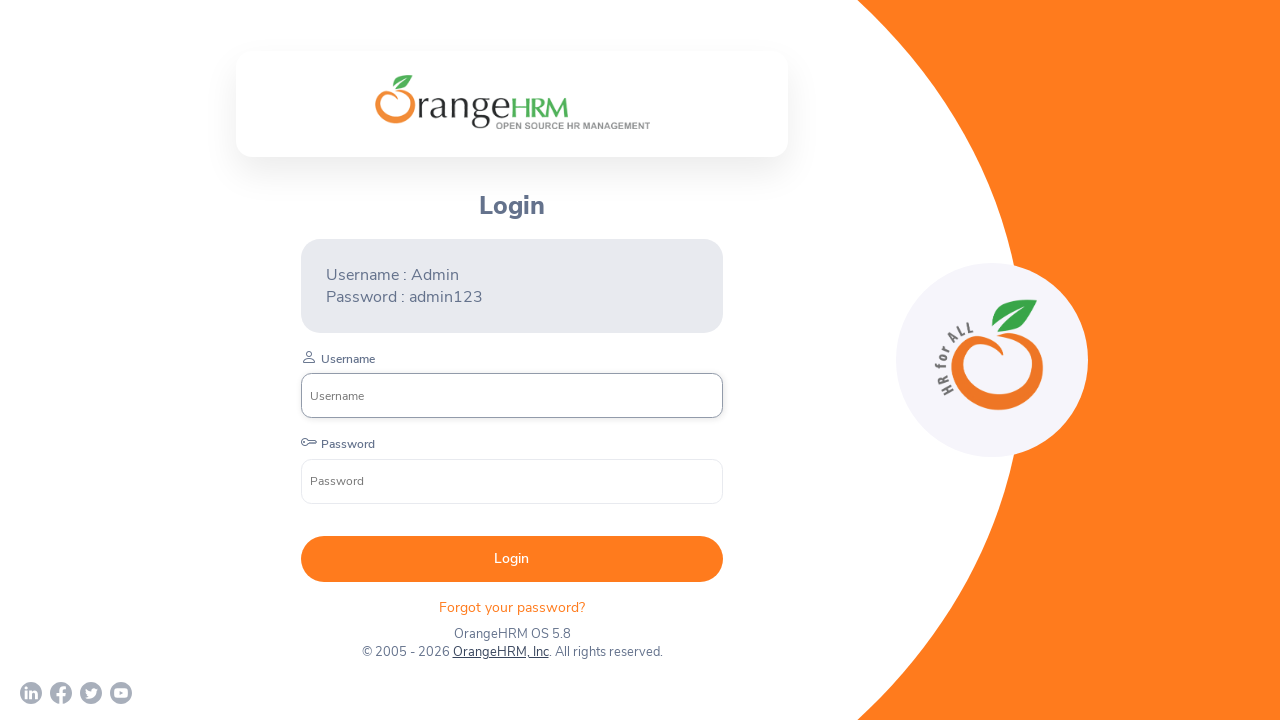

Printed page title to console: OrangeHRM
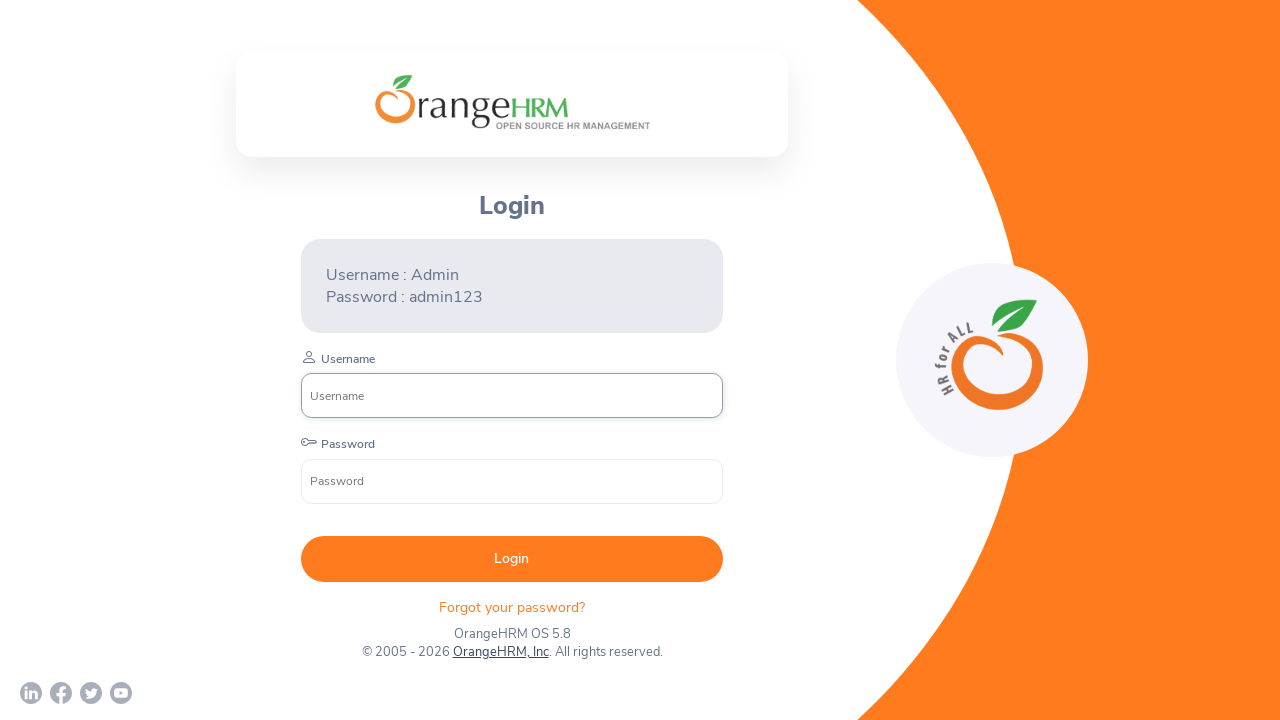

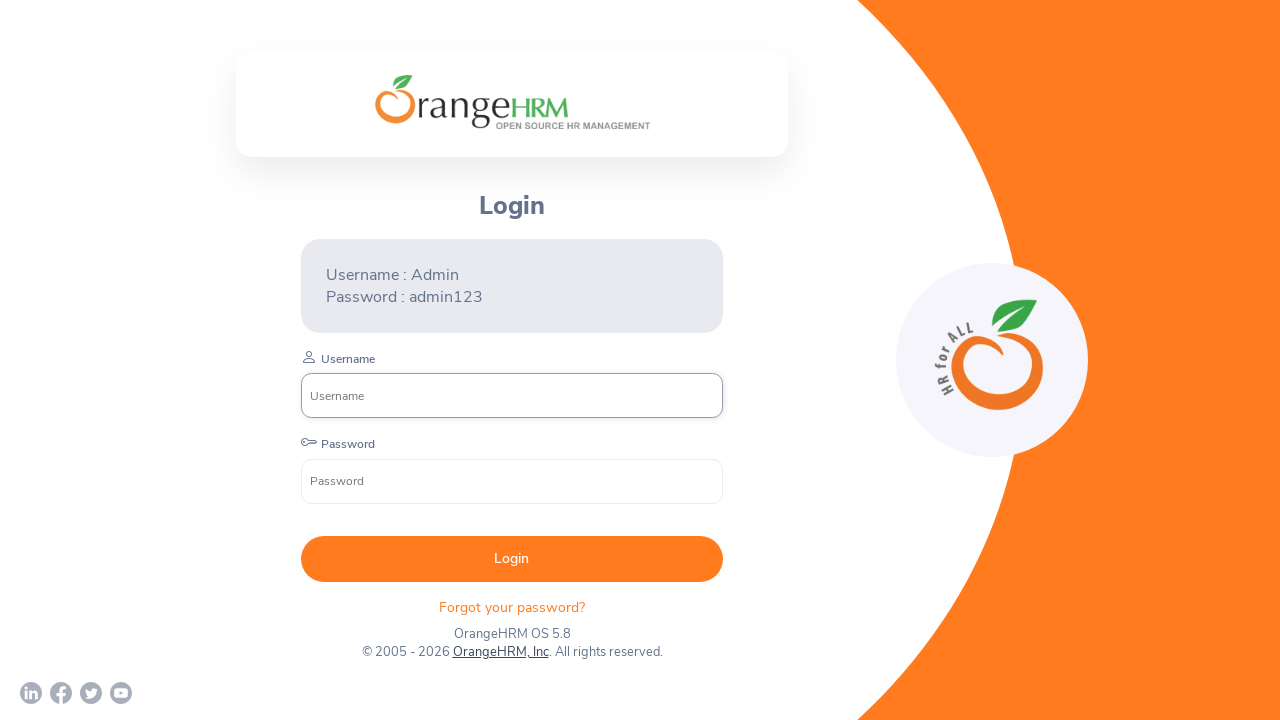